Tests a todo application by adding a new todo item, marking it as complete, and then clearing completed todos to verify it gets removed.

Starting URL: https://devmountain.github.io/qa_todos/

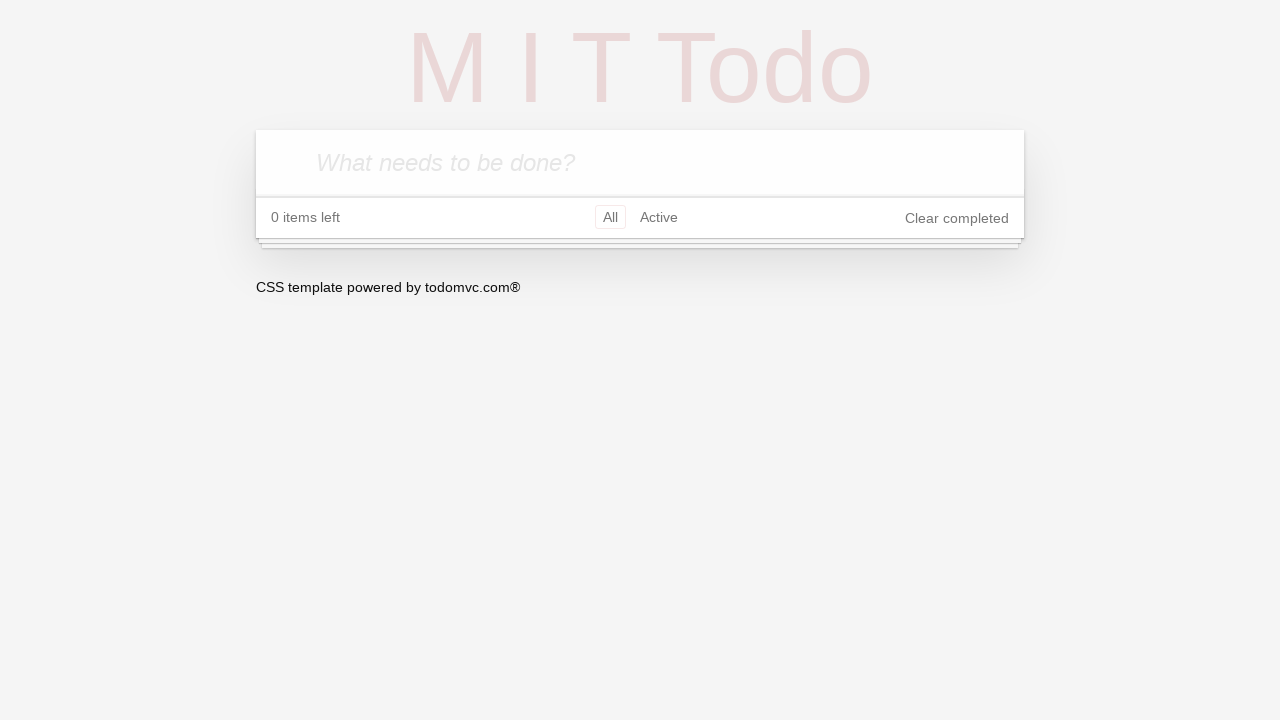

Waited for todo input field to be visible
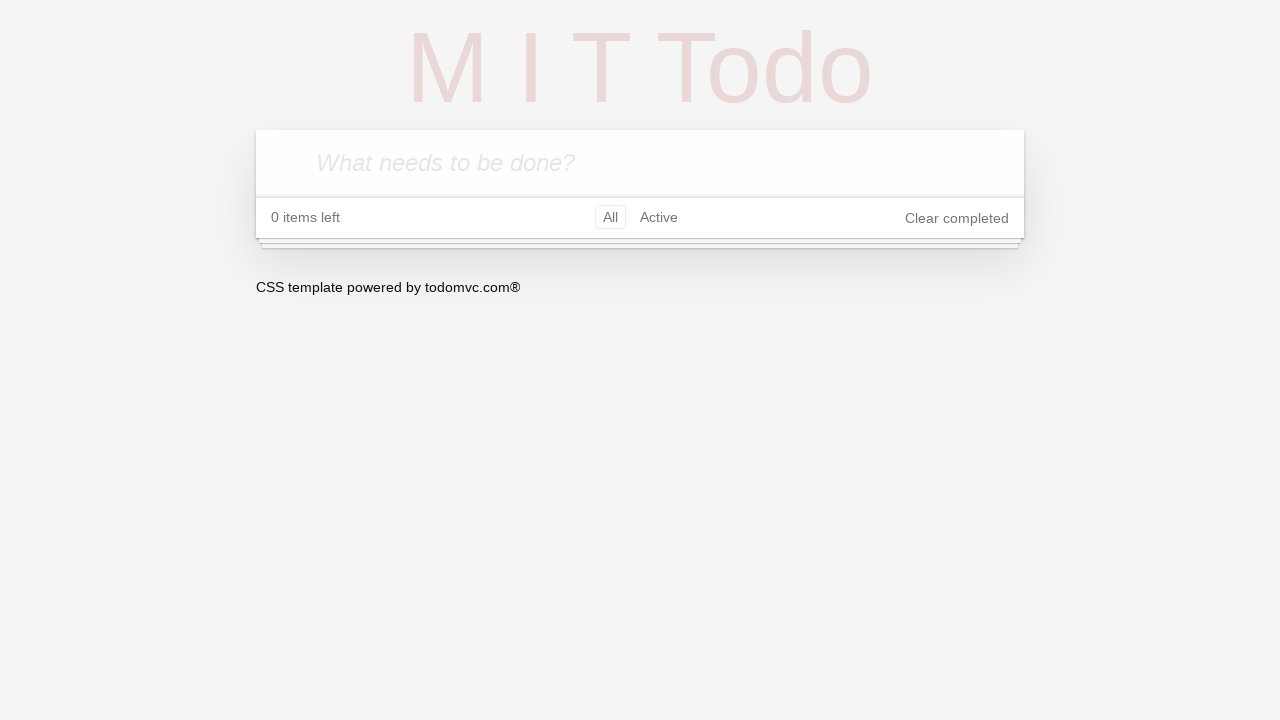

Filled todo input with 'Test To-Do' on input.new-todo
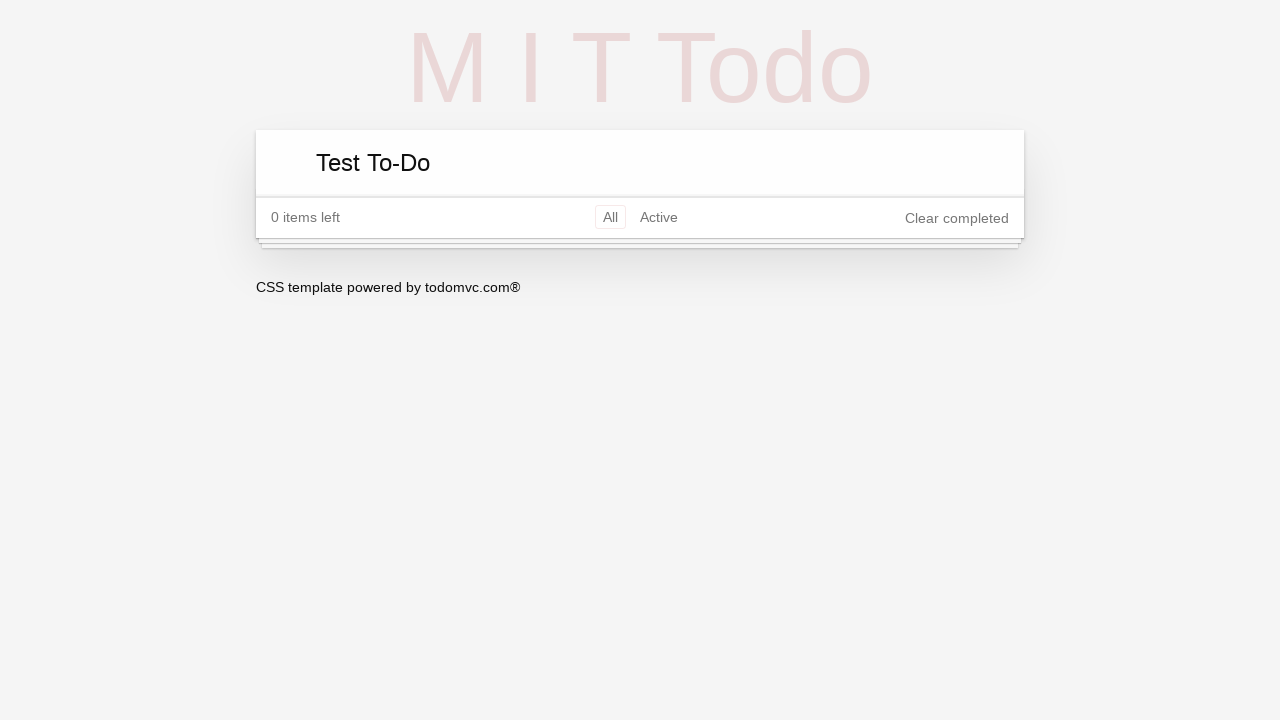

Pressed Enter to add the todo item on input.new-todo
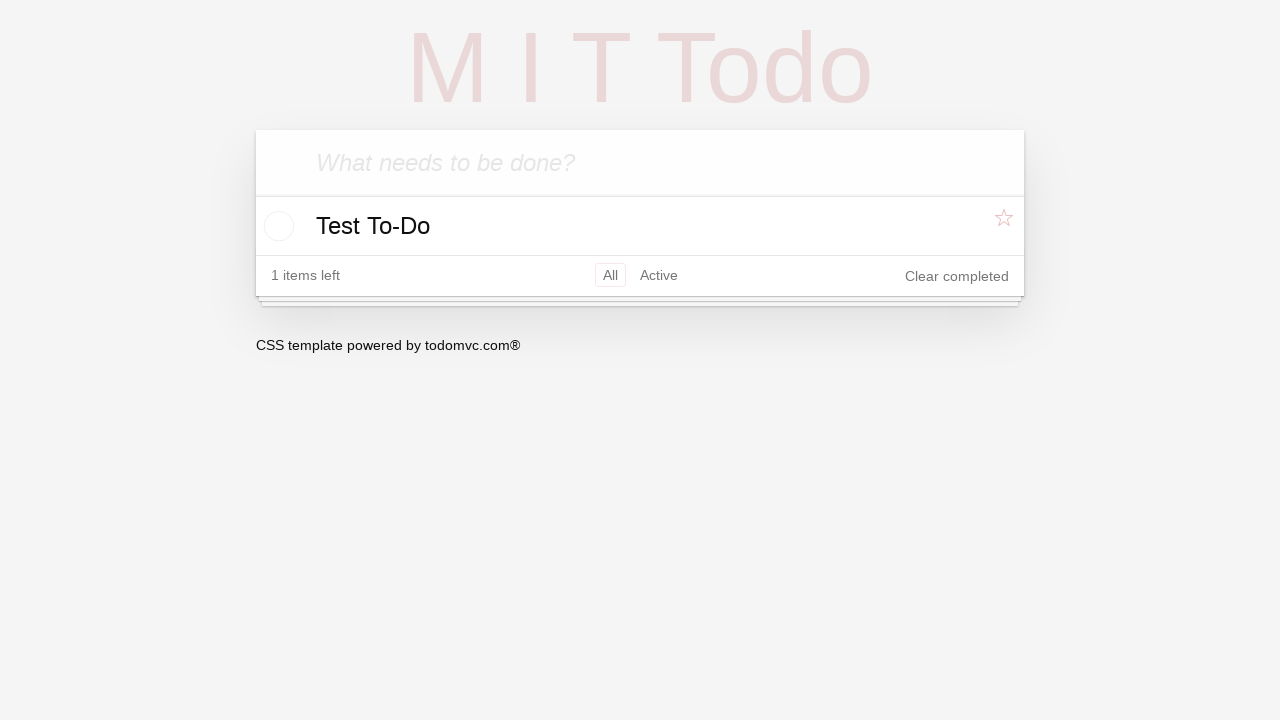

Todo item appeared in the list
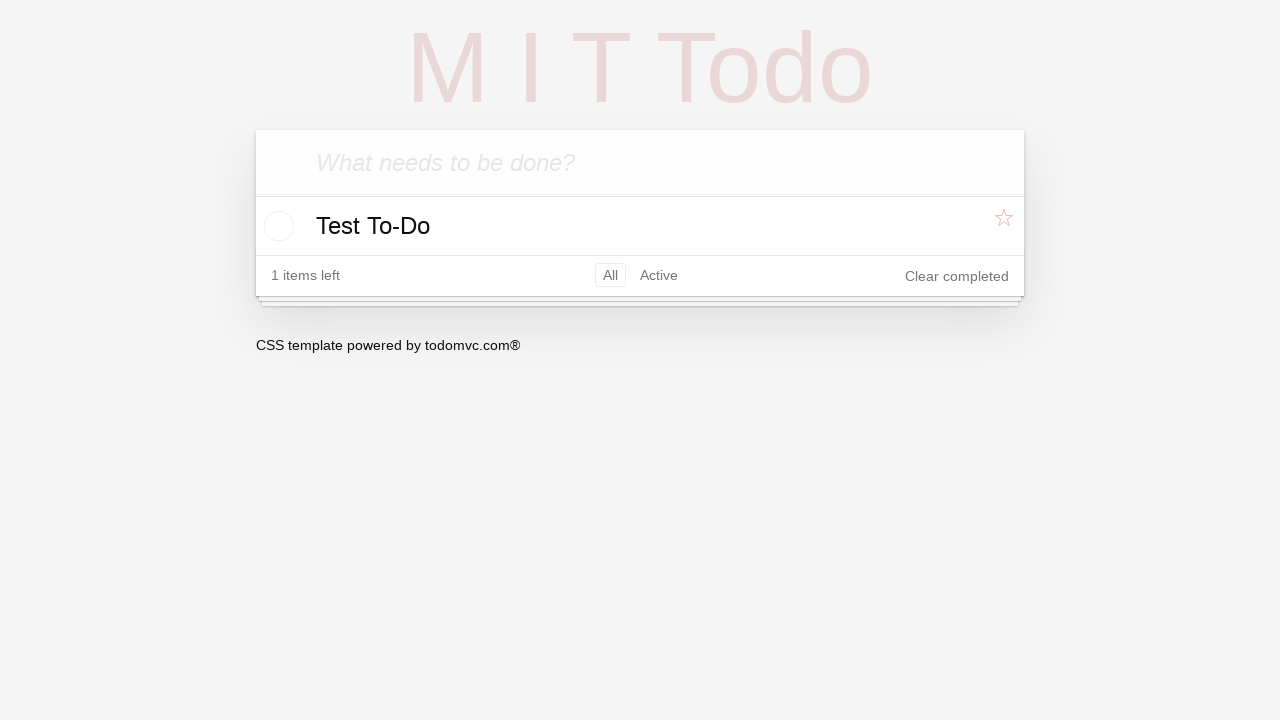

Marked todo as complete by clicking checkbox at (276, 226) on li.todo input[type='checkbox']
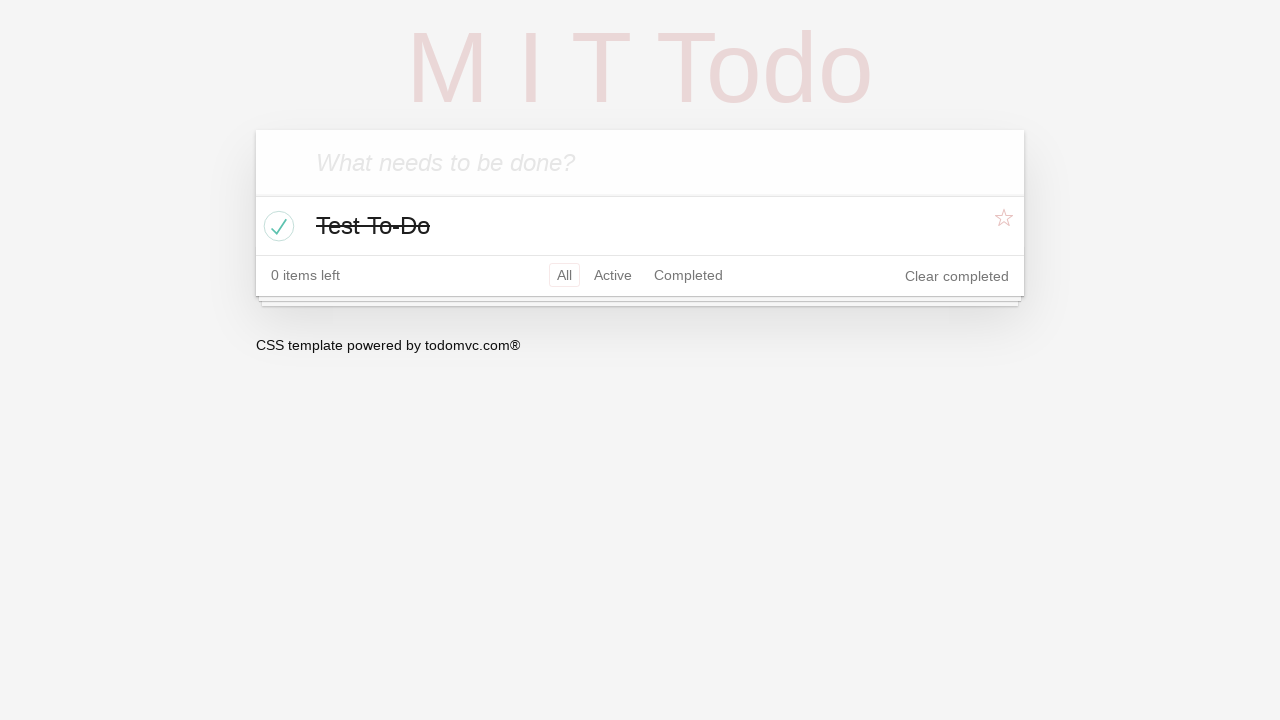

Clicked 'Clear completed' button to remove completed todo at (957, 276) on button.clear-completed
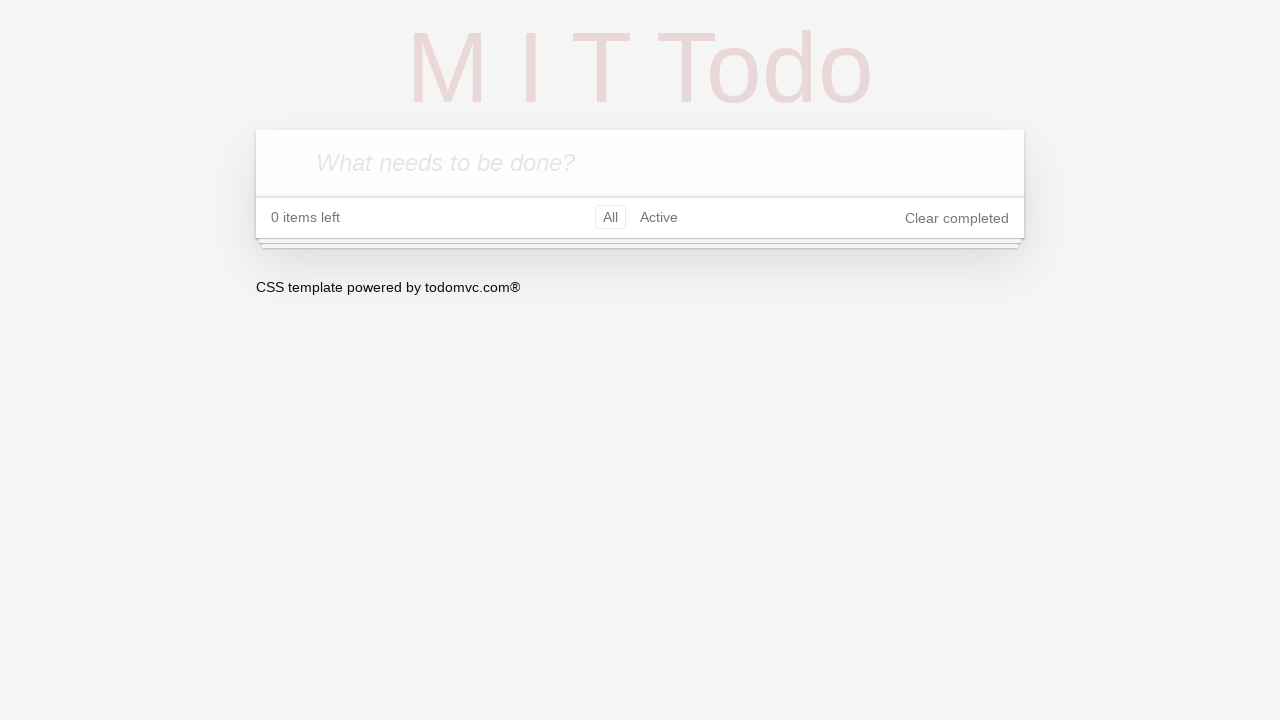

Waited for DOM to update after clearing completed todos
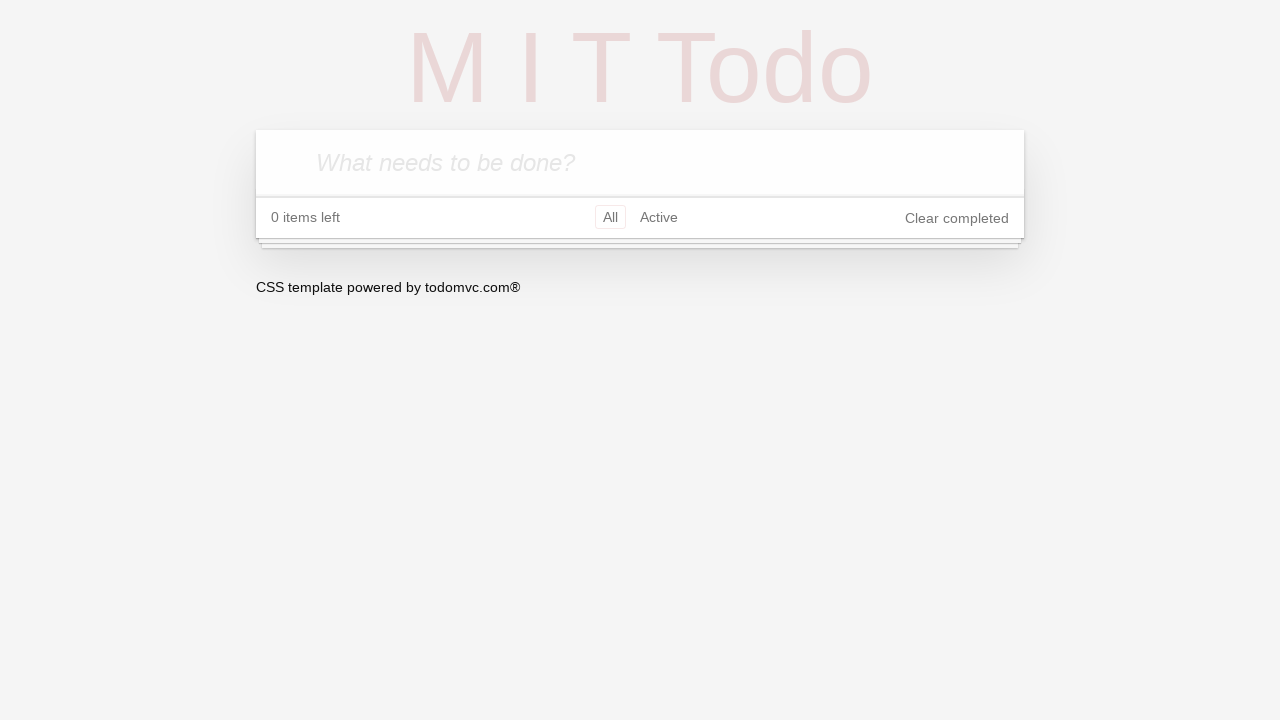

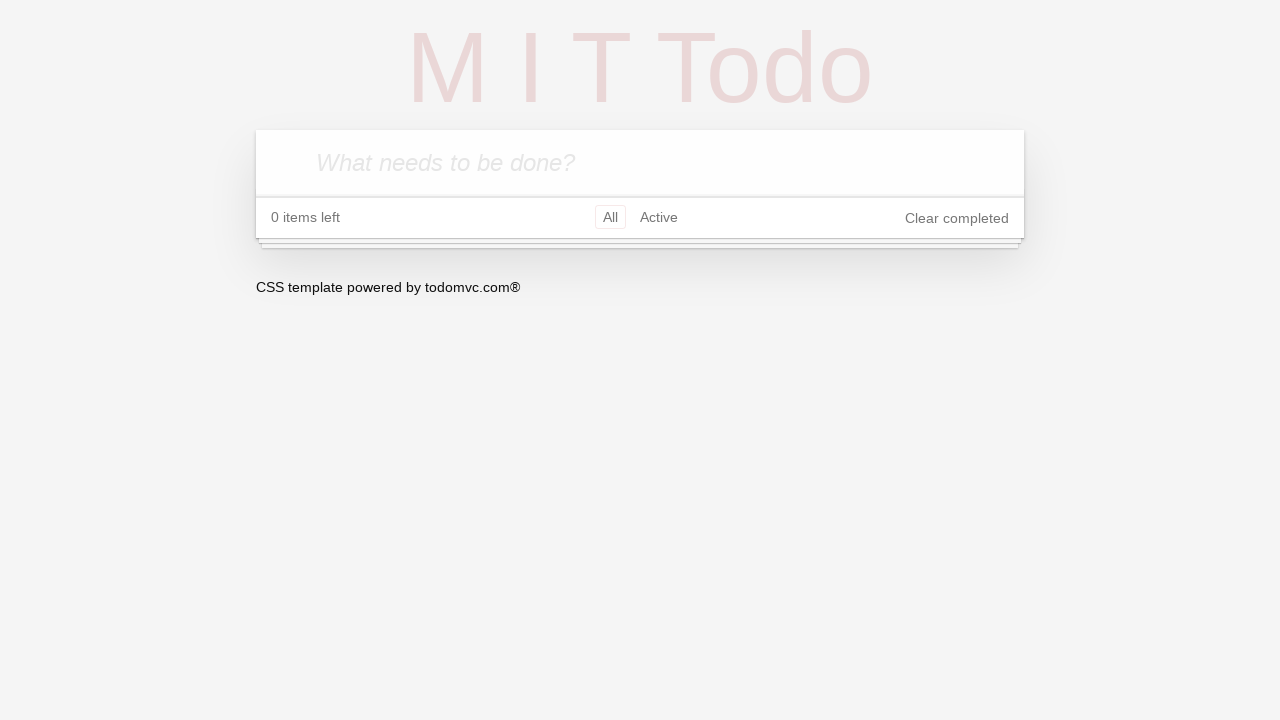